Tests dismissing a modal/entry ad popup by clicking on the modal footer element

Starting URL: http://the-internet.herokuapp.com/entry_ad

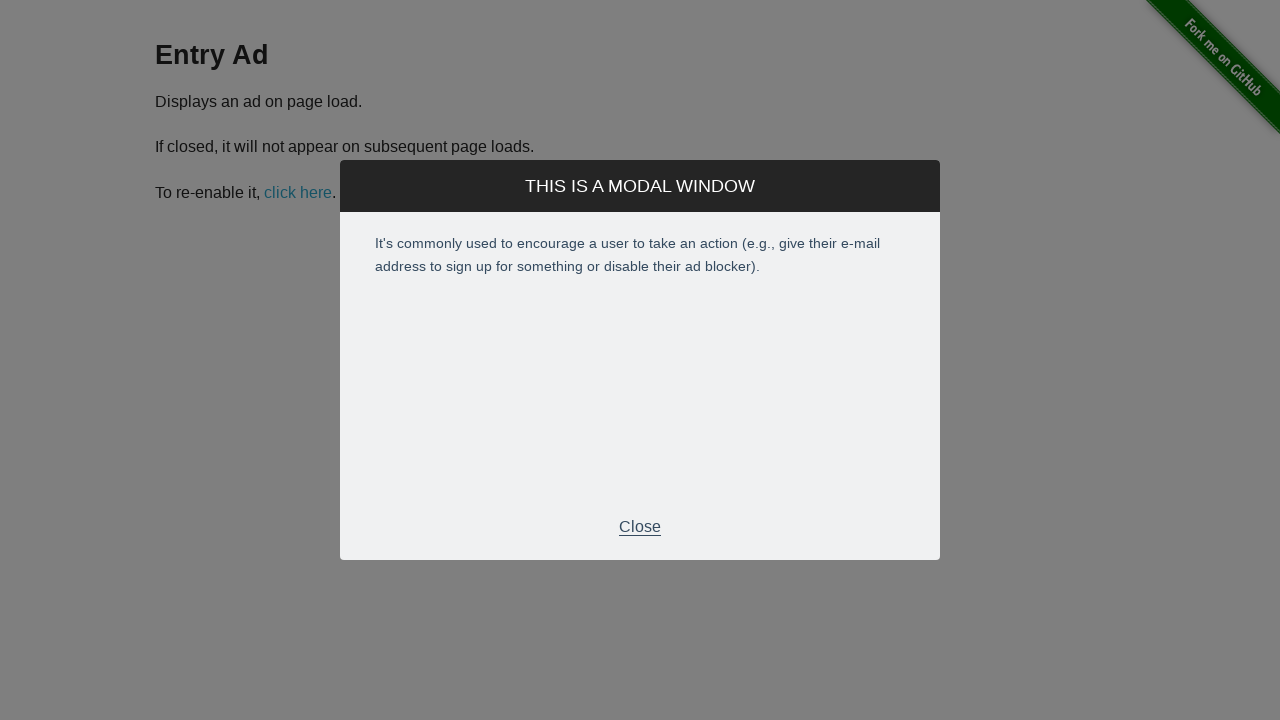

Entry ad modal footer became visible
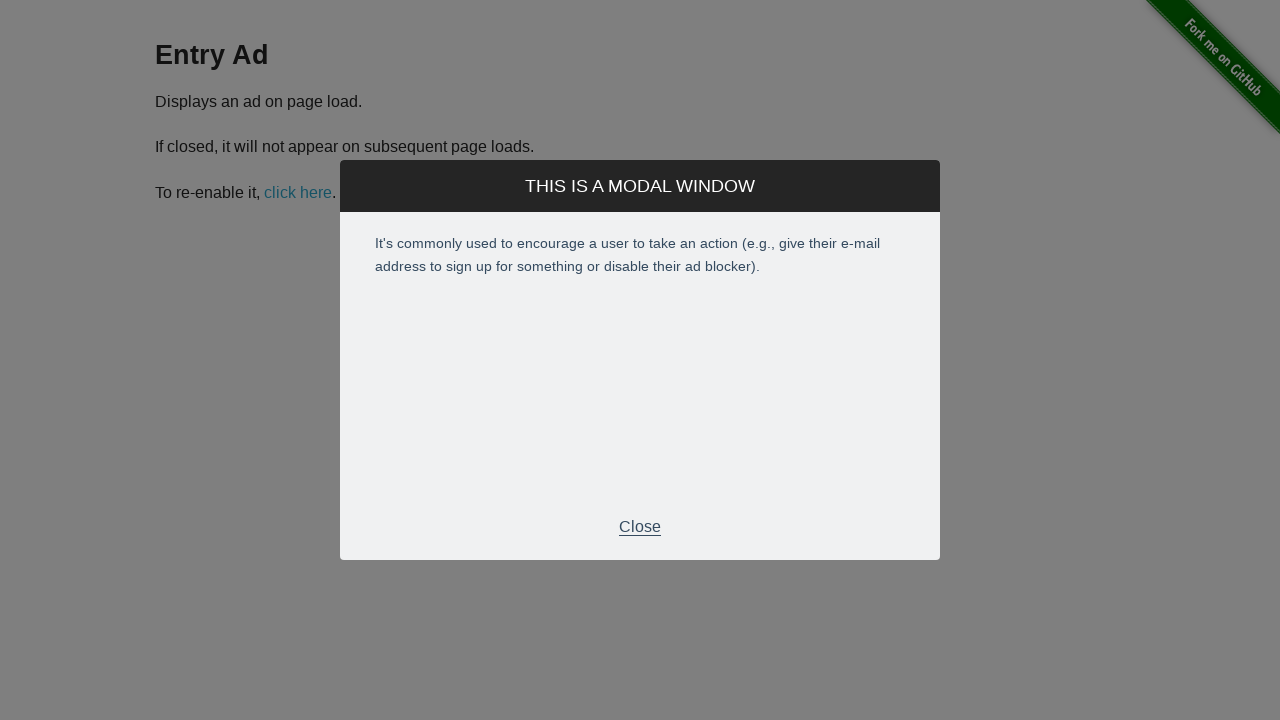

Clicked modal footer to dismiss the entry ad popup at (640, 527) on div.modal-footer
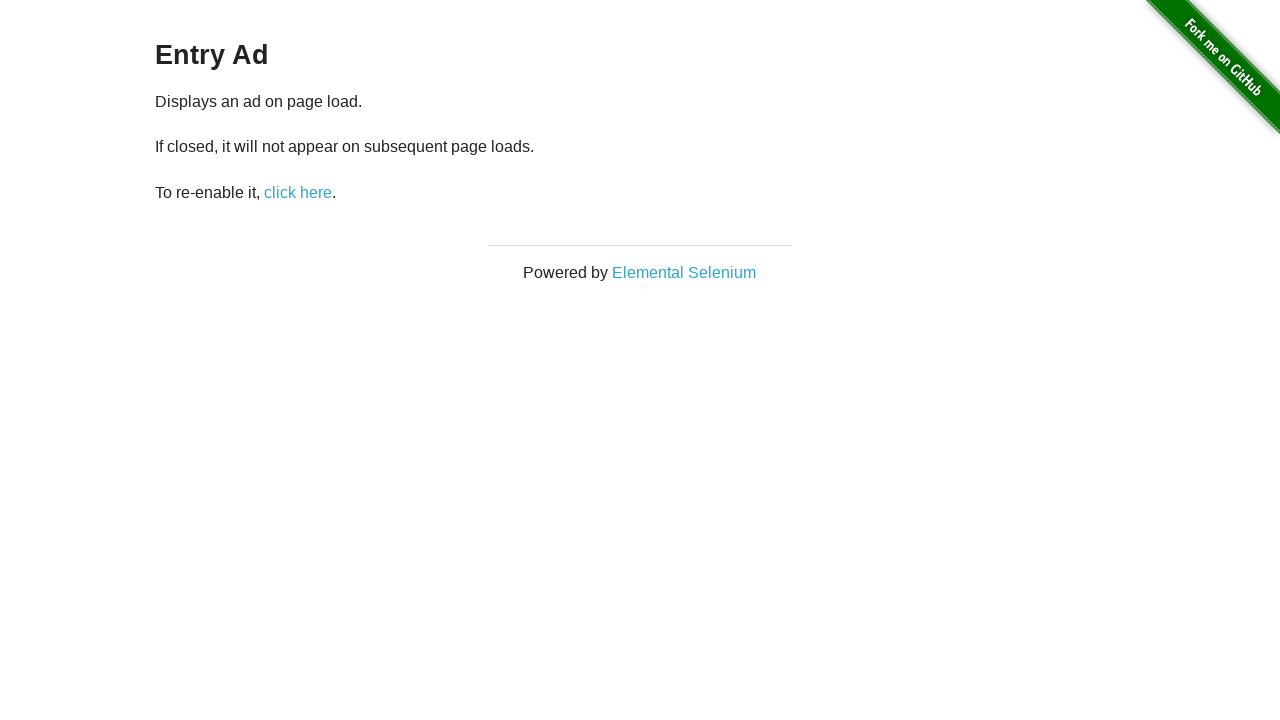

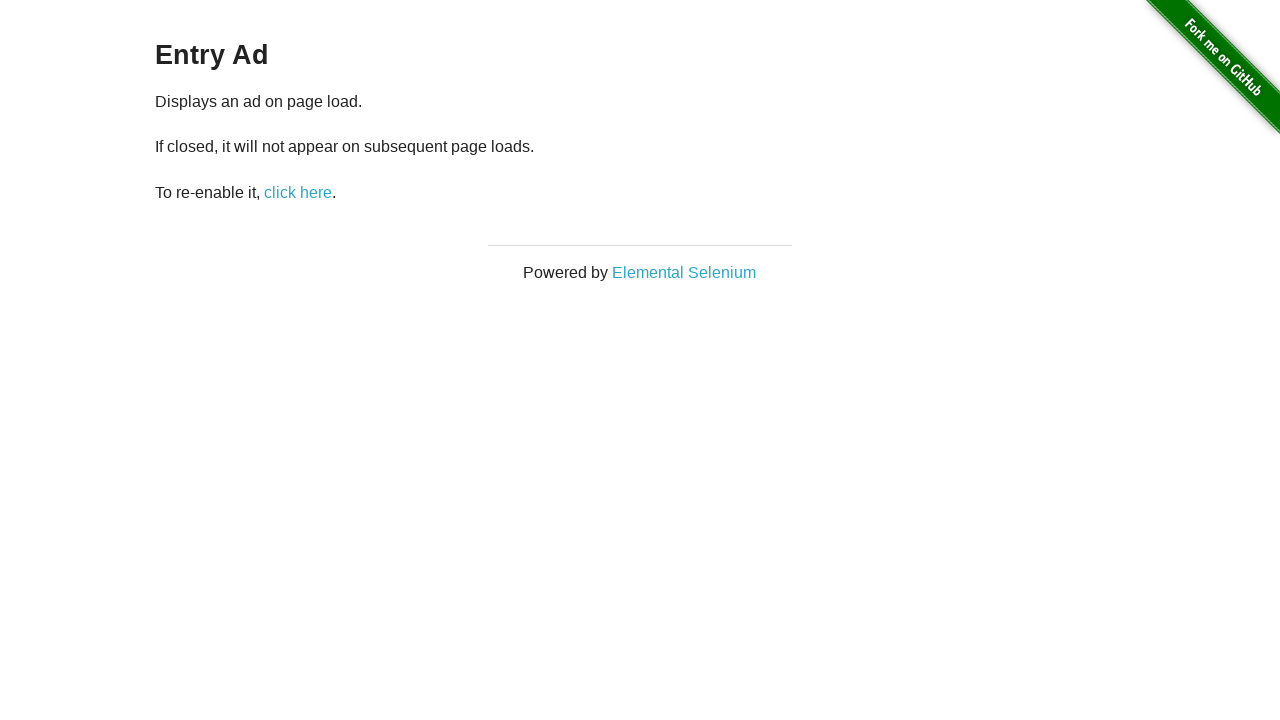